Tests checkbox interaction by toggling the state of two checkboxes and verifying their selection status

Starting URL: http://the-internet.herokuapp.com/checkboxes

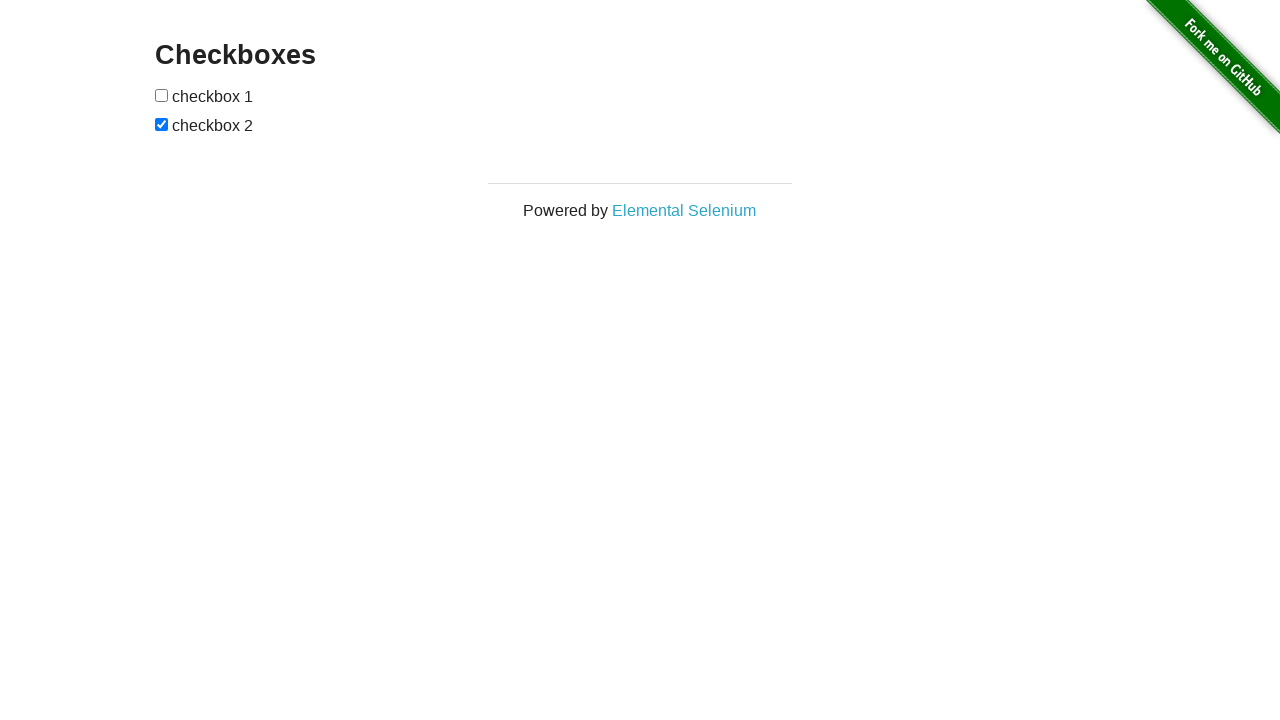

Located all checkbox elements on the page
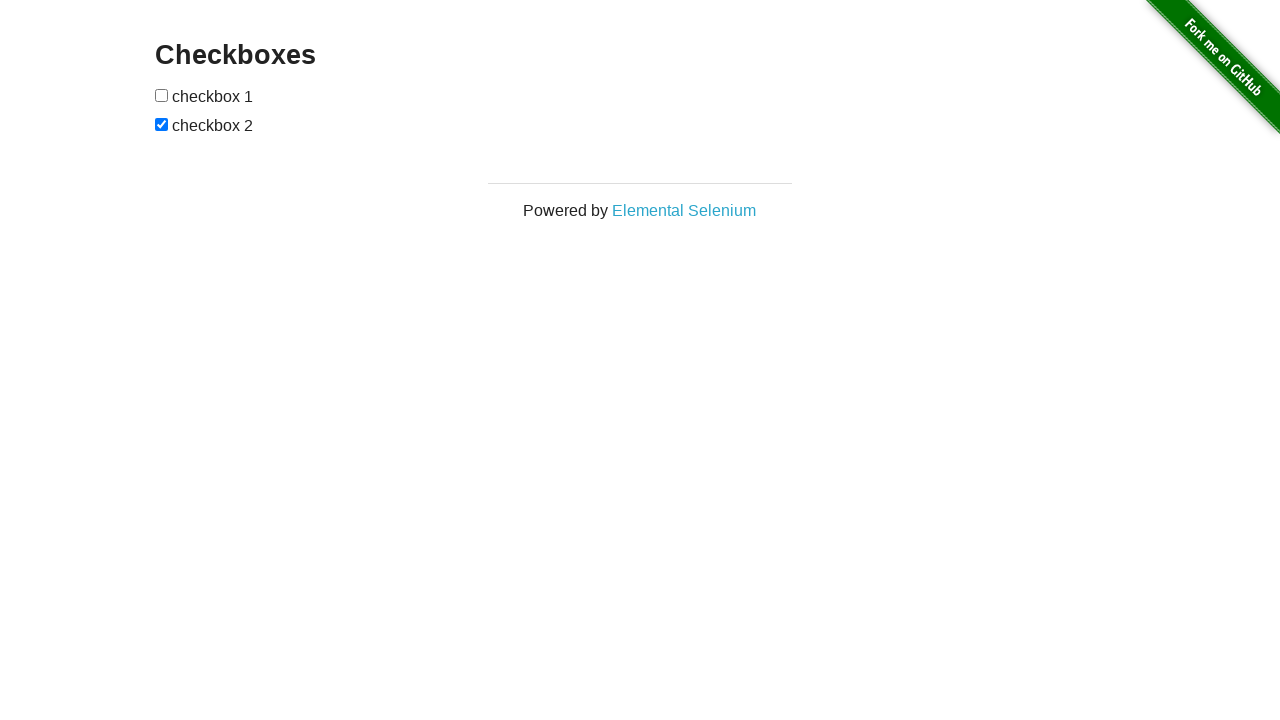

Clicked first checkbox to select it at (162, 95) on input[type='checkbox'] >> nth=0
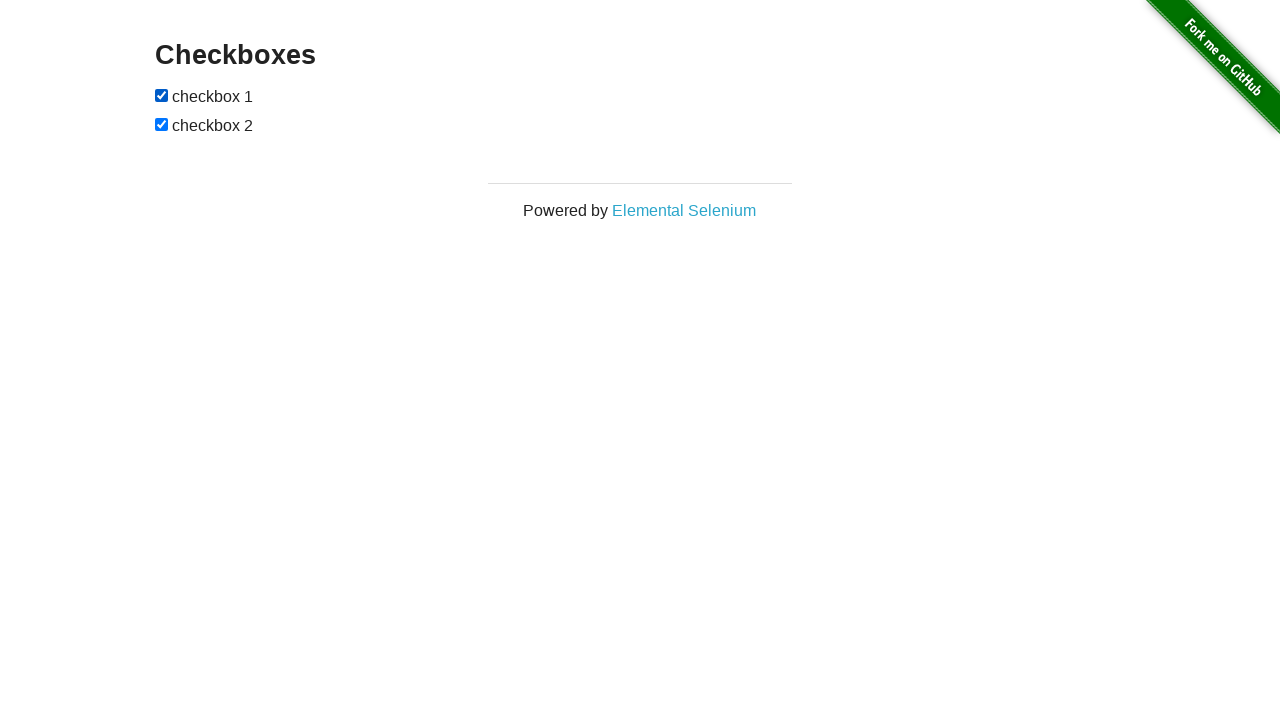

Clicked second checkbox to unselect it at (162, 124) on input[type='checkbox'] >> nth=1
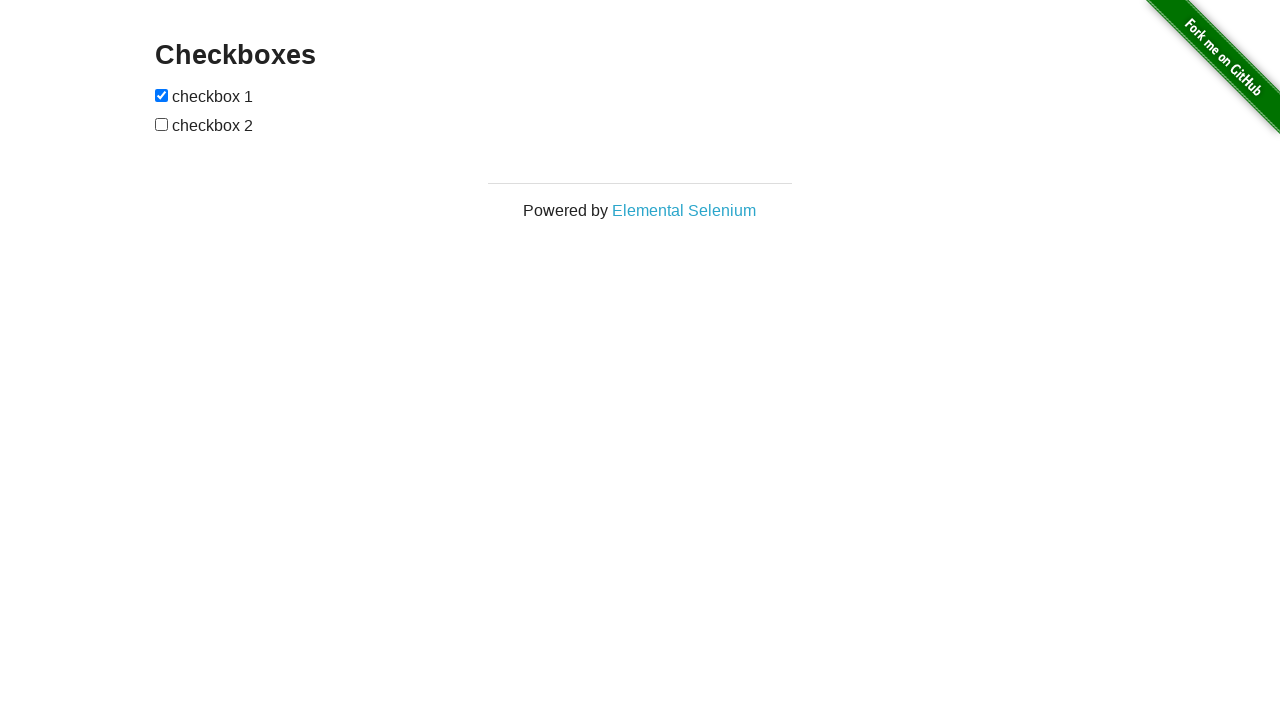

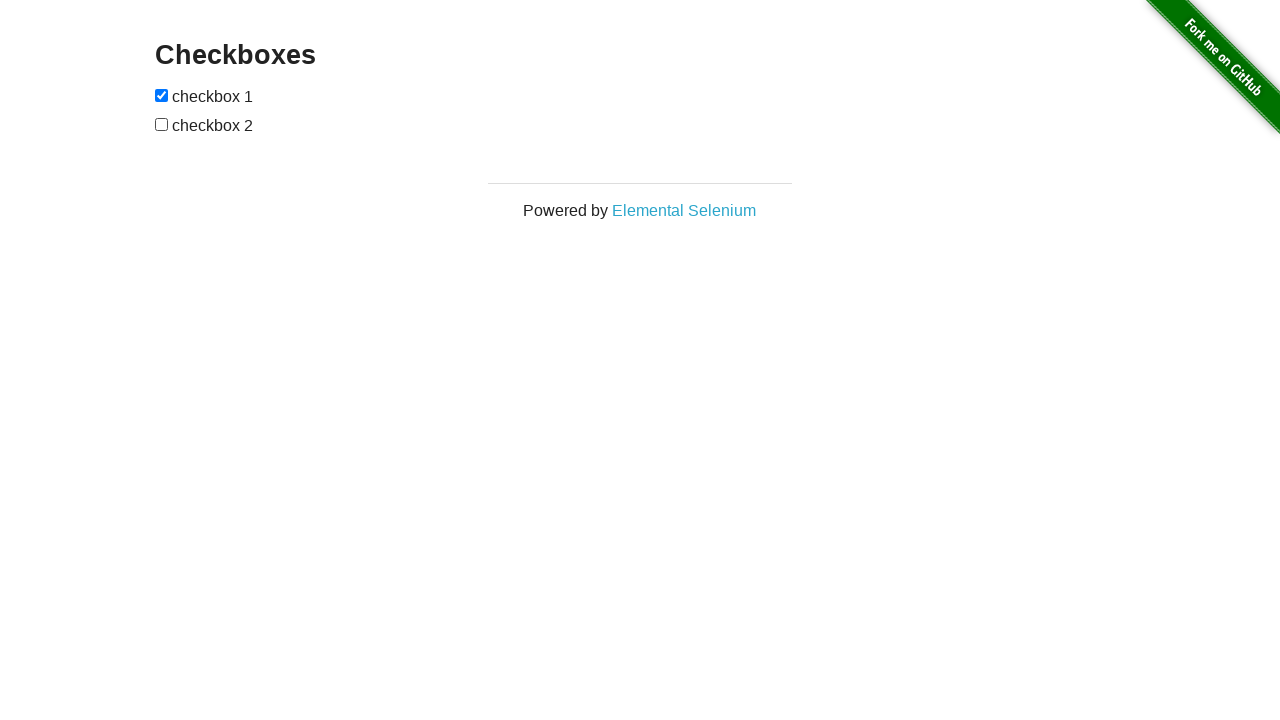